Navigates to Rediffmail homepage and validates the page title is loaded correctly

Starting URL: https://rediffmail.com

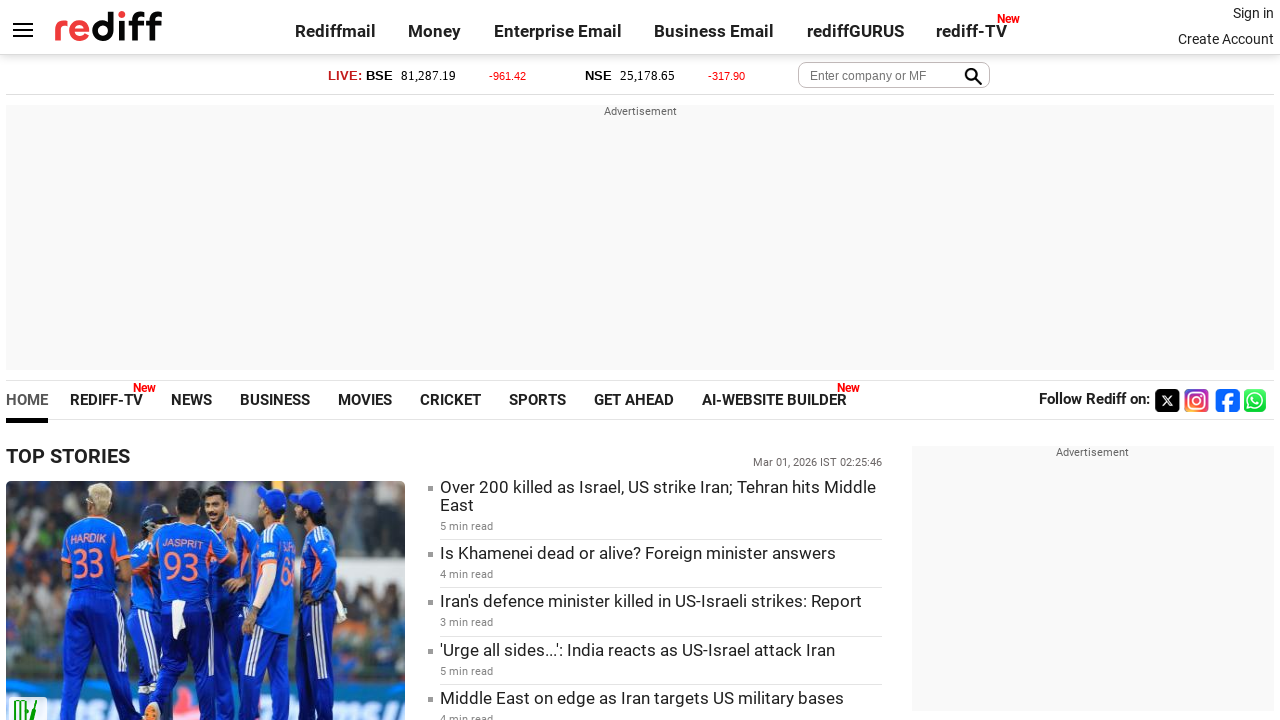

Navigated to Rediffmail homepage at https://rediffmail.com
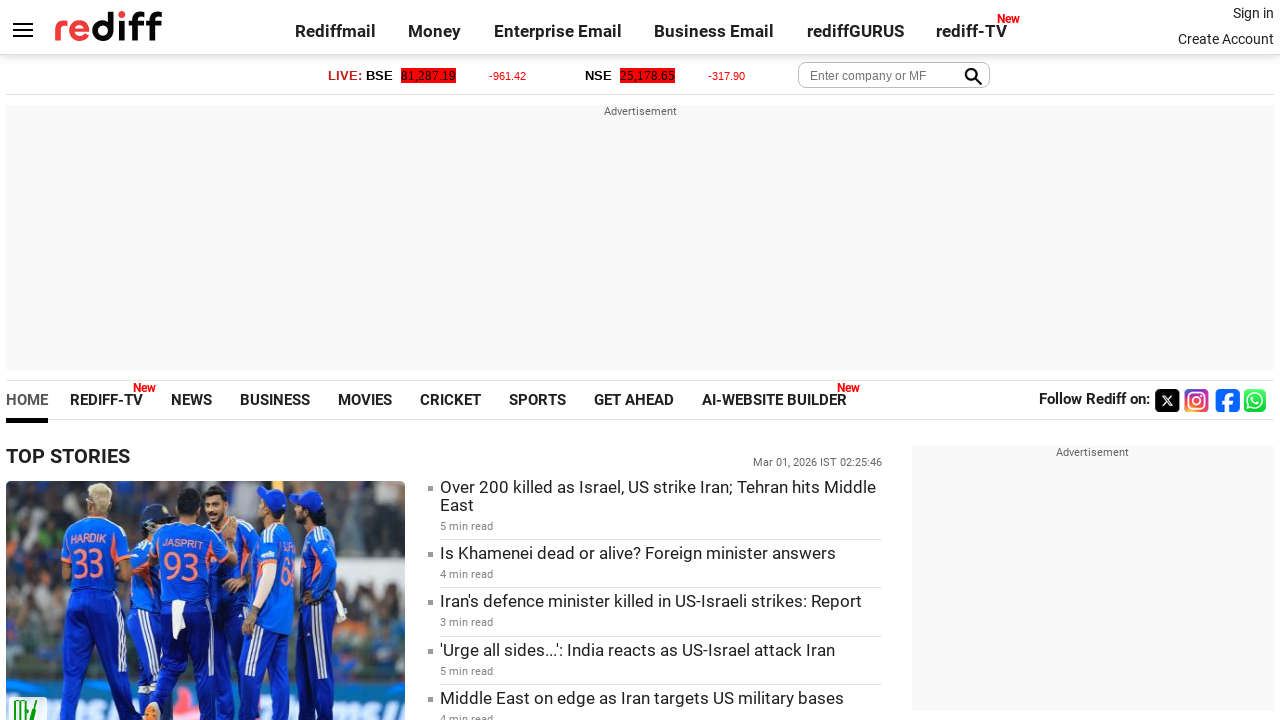

Page reached domcontentloaded state
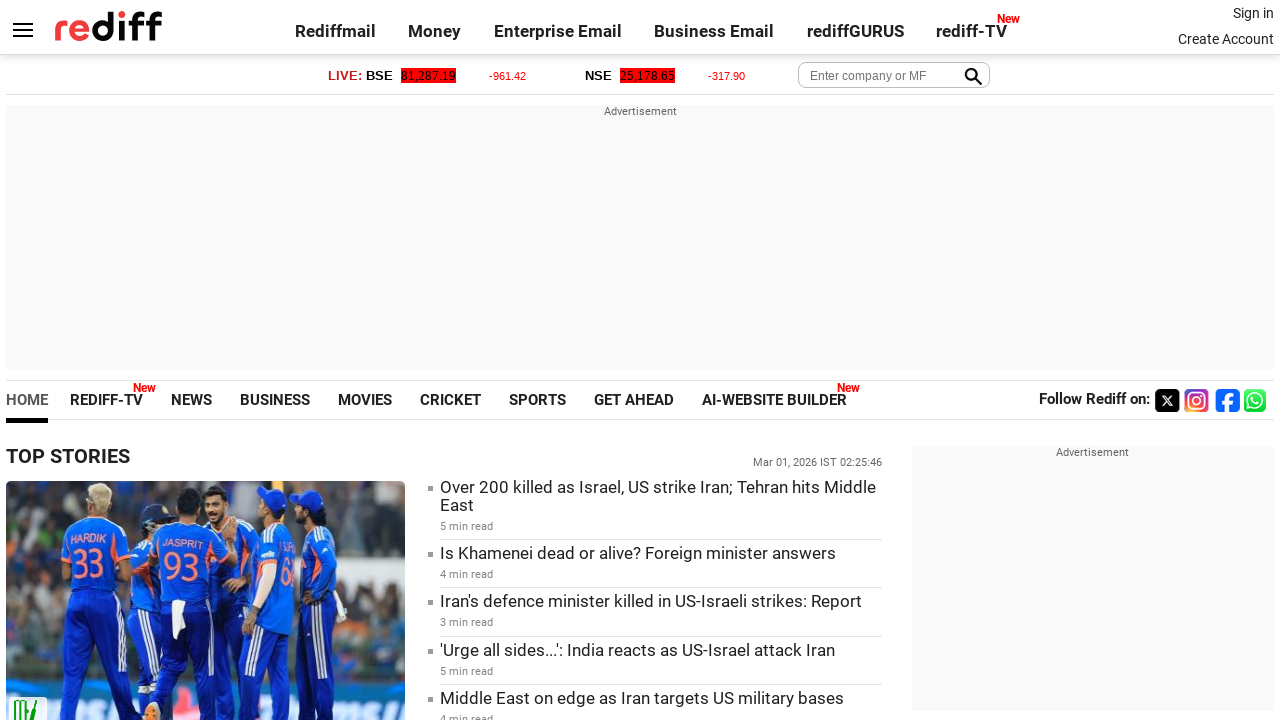

Retrieved page title: 'Rediff.com: News | Rediffmail | Stock Quotes | Rediff Gurus'
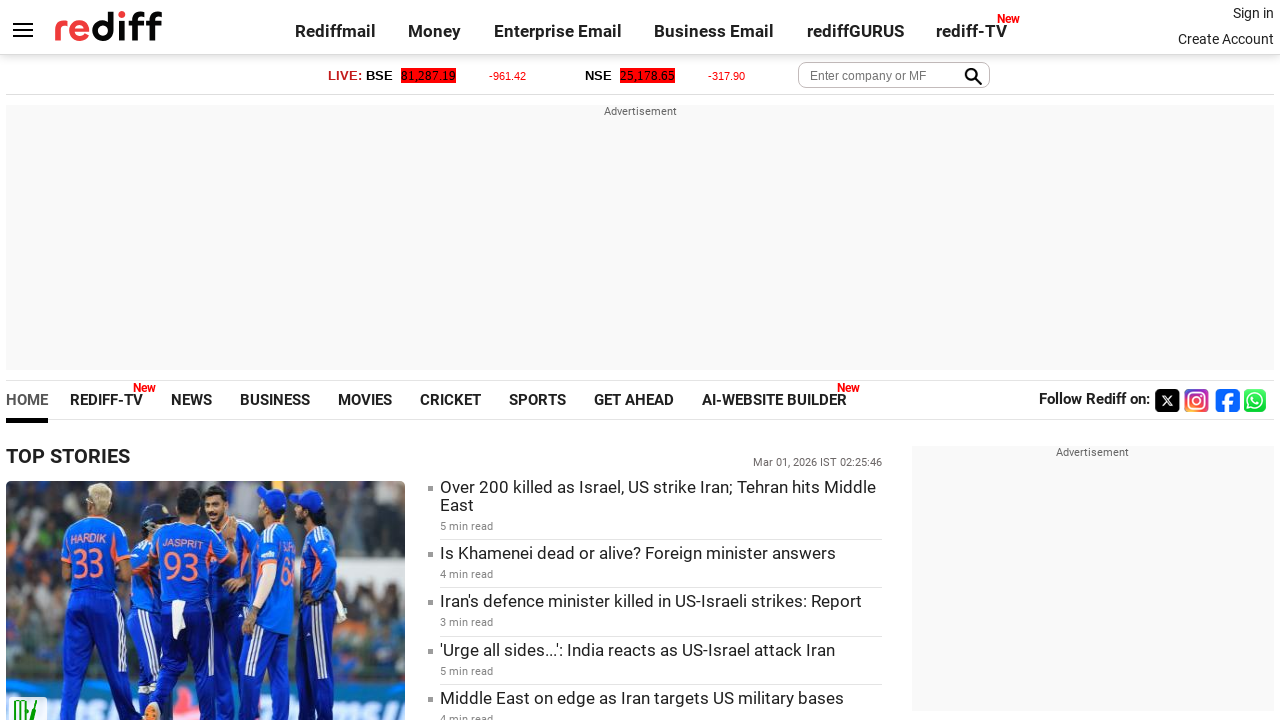

Validated page title is not empty
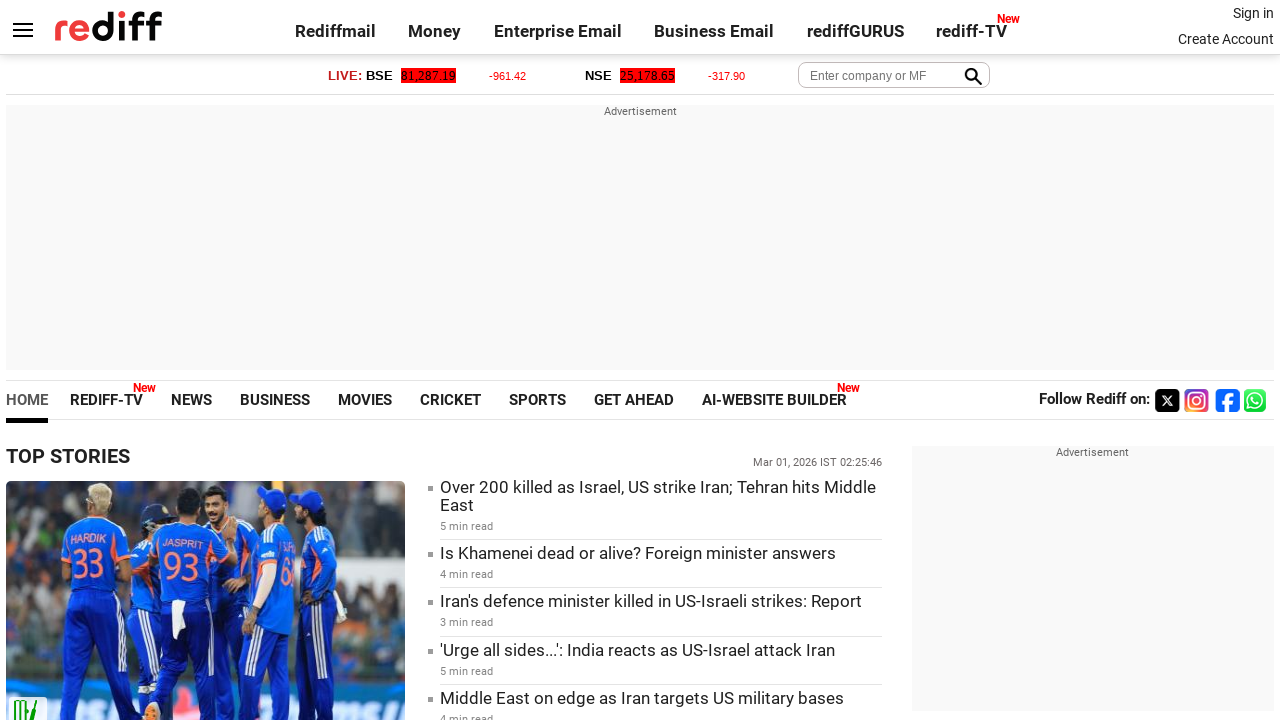

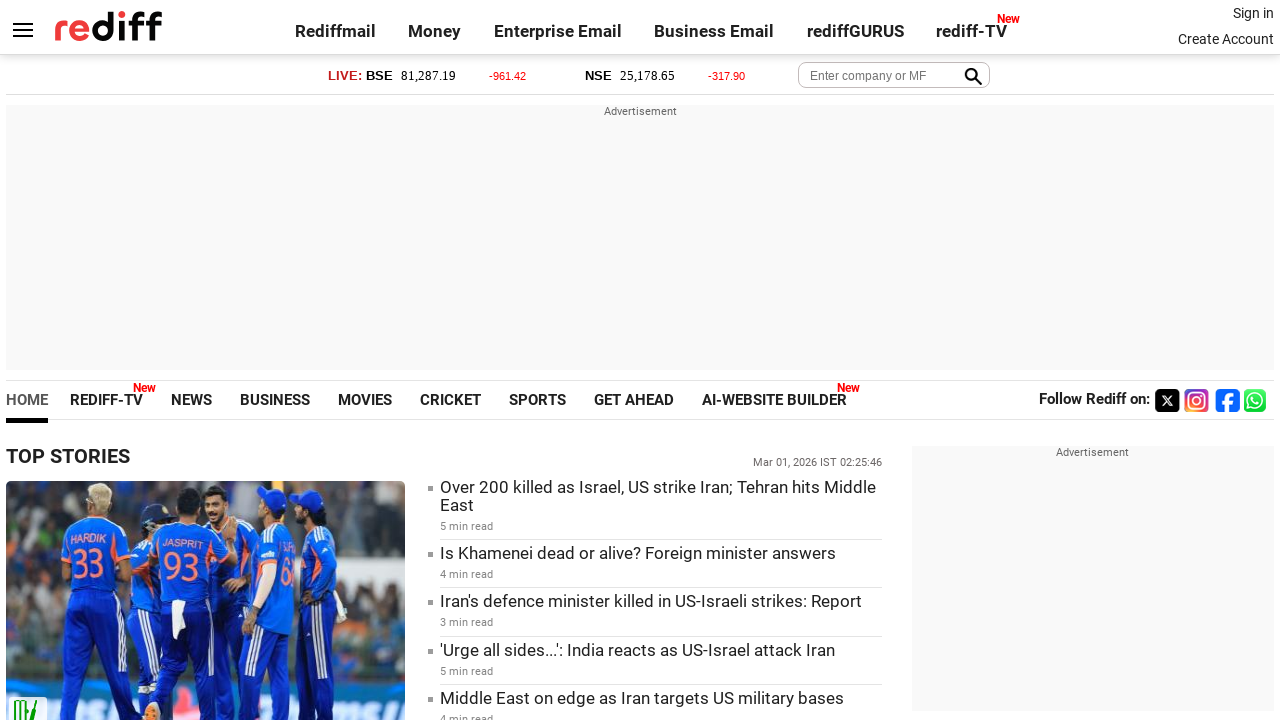